Tests a simple form by filling in first name, last name, city, and country fields using various selector strategies (tag name, name attribute, class name, and ID), then submitting the form.

Starting URL: http://suninjuly.github.io/simple_form_find_task.html

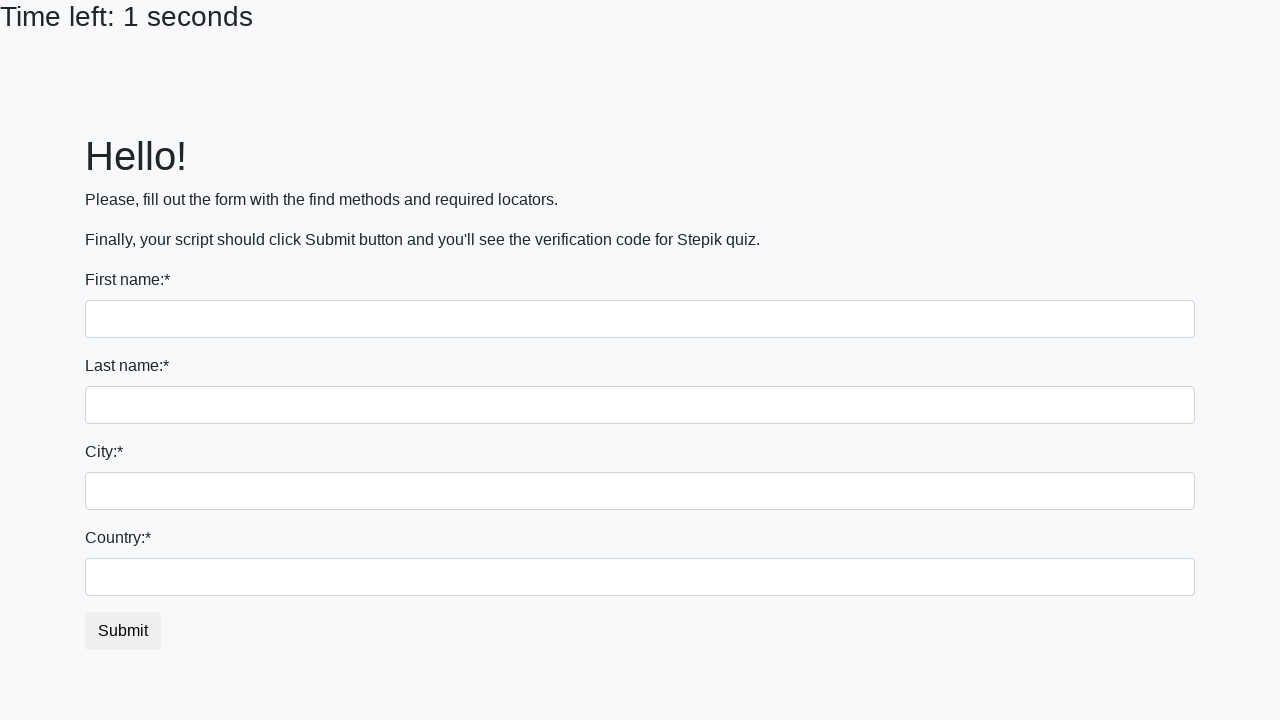

Filled first name field with 'Ivan' using tag name selector on input
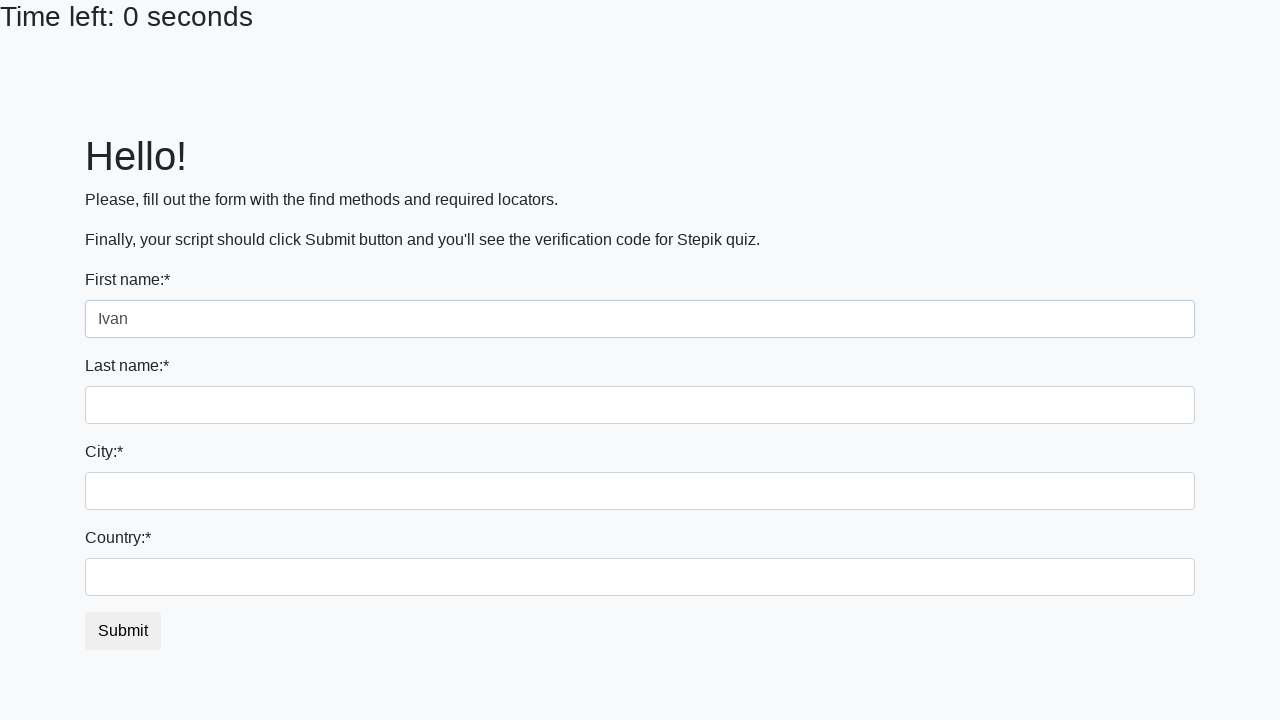

Filled last name field with 'Petrov' using name attribute selector on input[name='last_name']
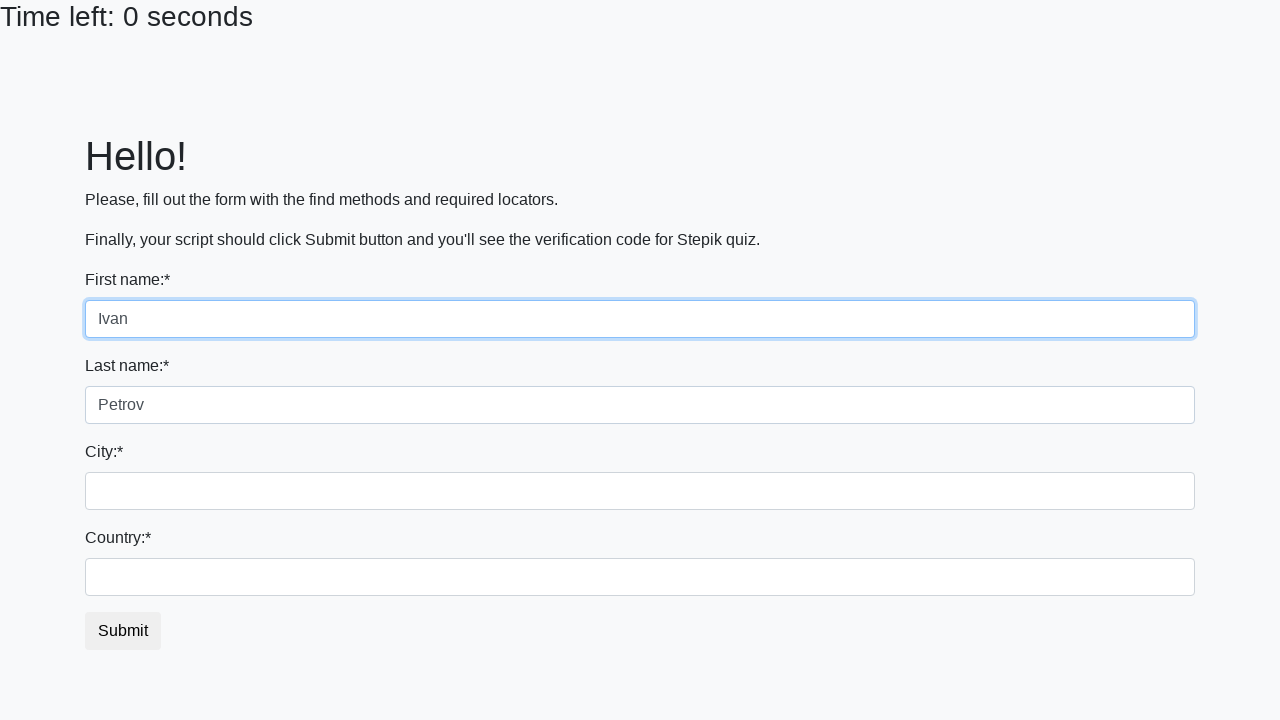

Filled city field with 'Smolensk' using class name selector on .form-control.city
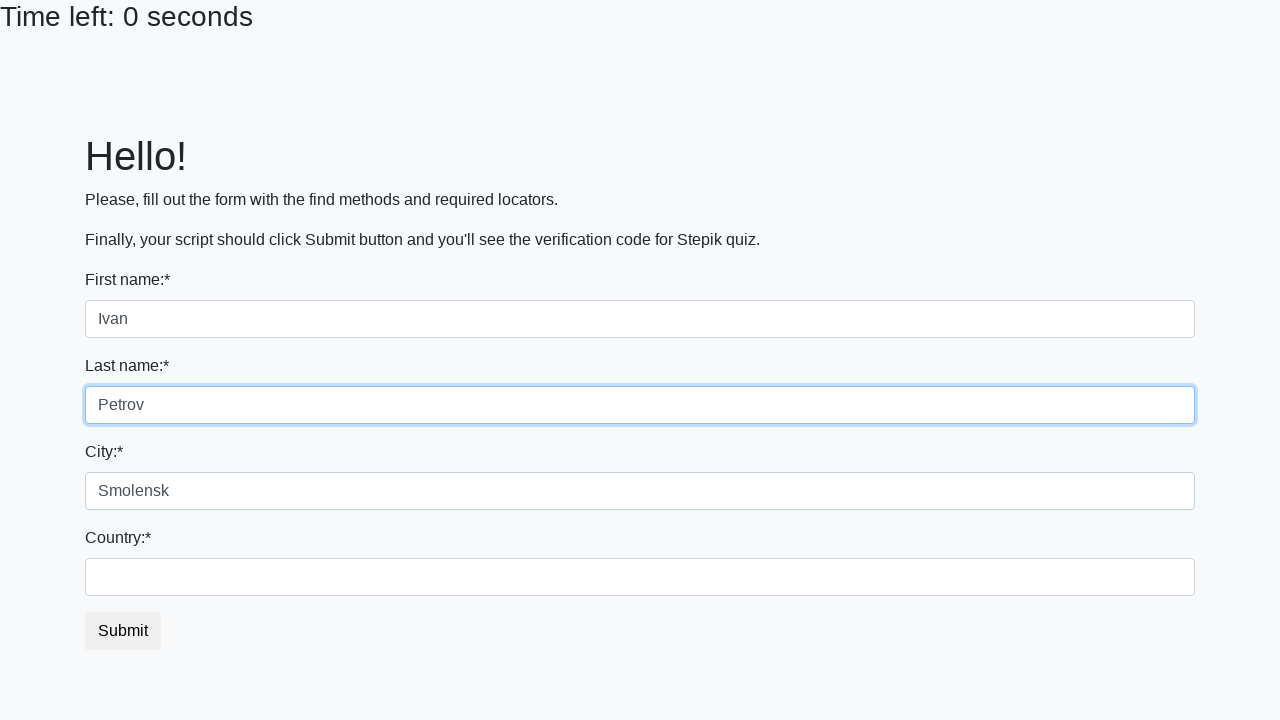

Filled country field with 'Russia' using ID selector on #country
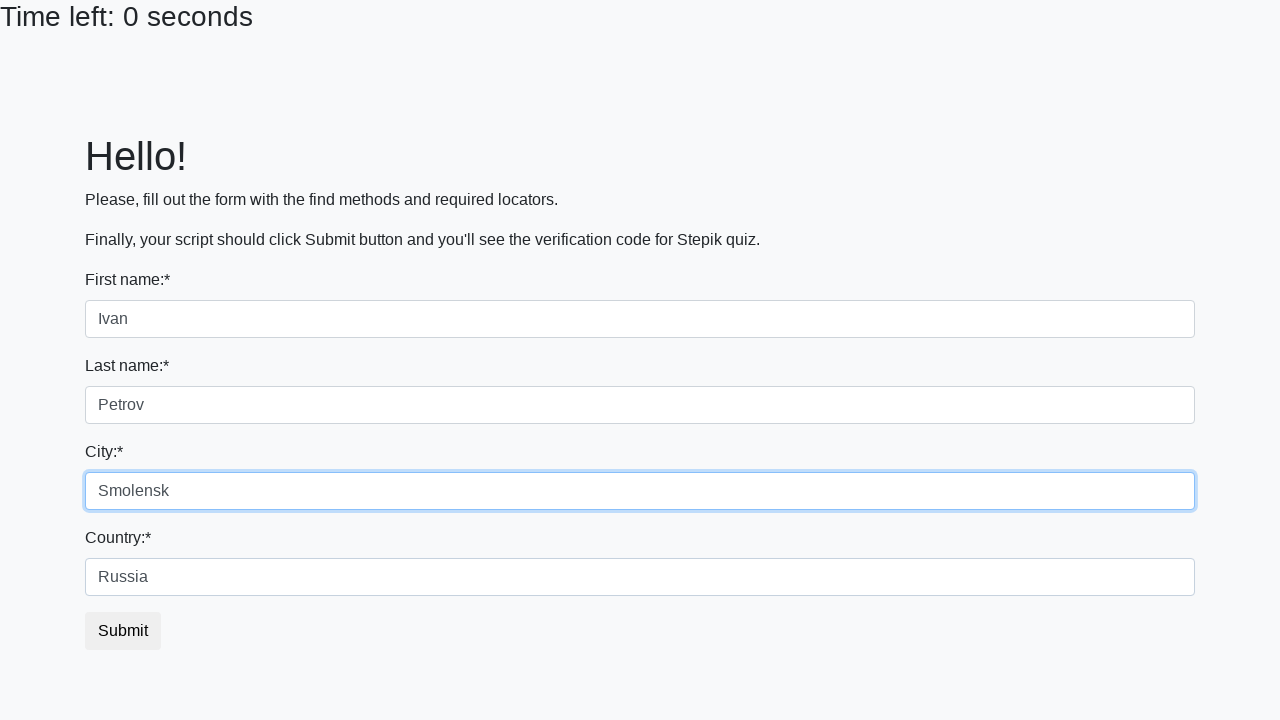

Clicked submit button to submit the form at (123, 631) on button.btn
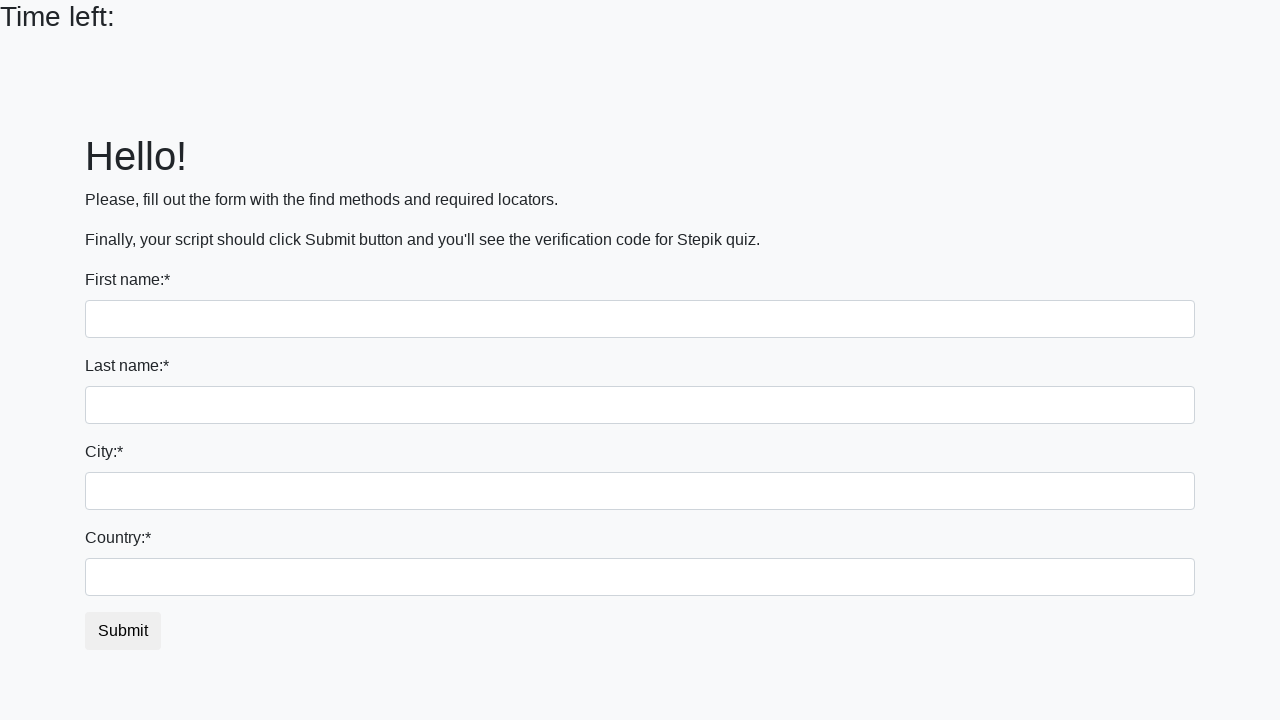

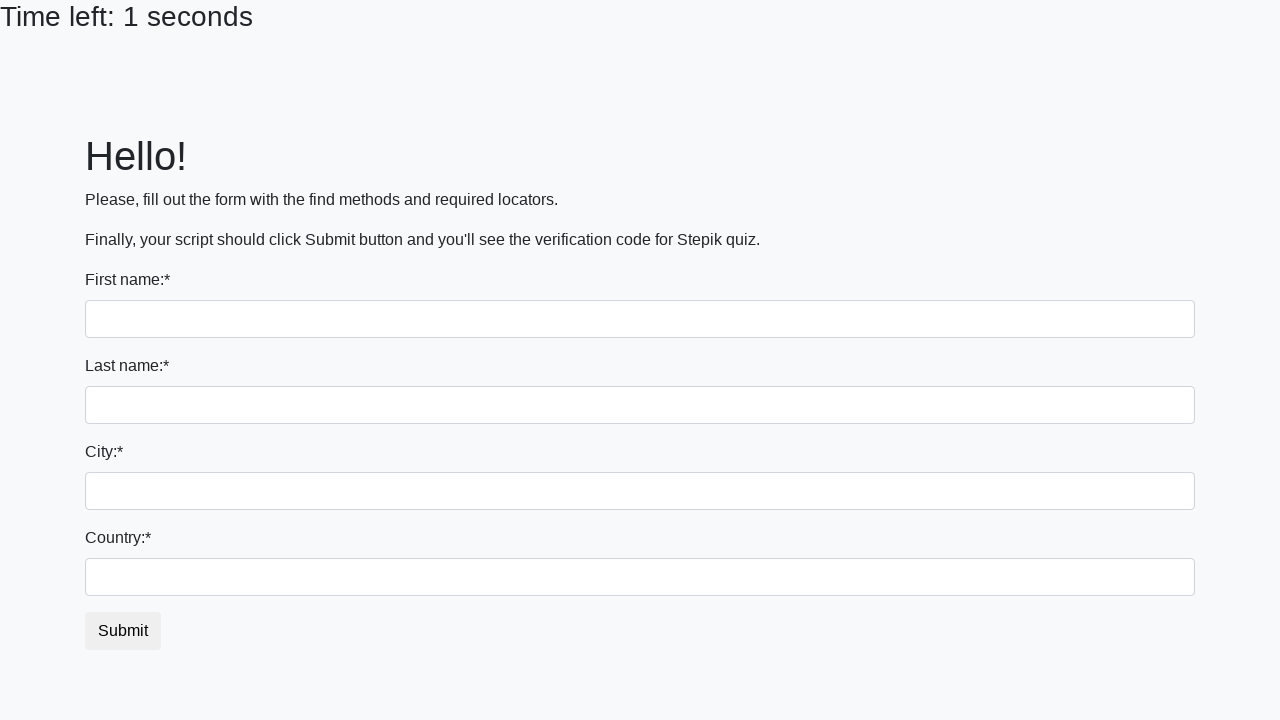